Tests navigation by hovering over the Expertise menu and clicking on the Data Analytics option, then verifies the resulting page loads correctly.

Starting URL: https://klik.solutions/

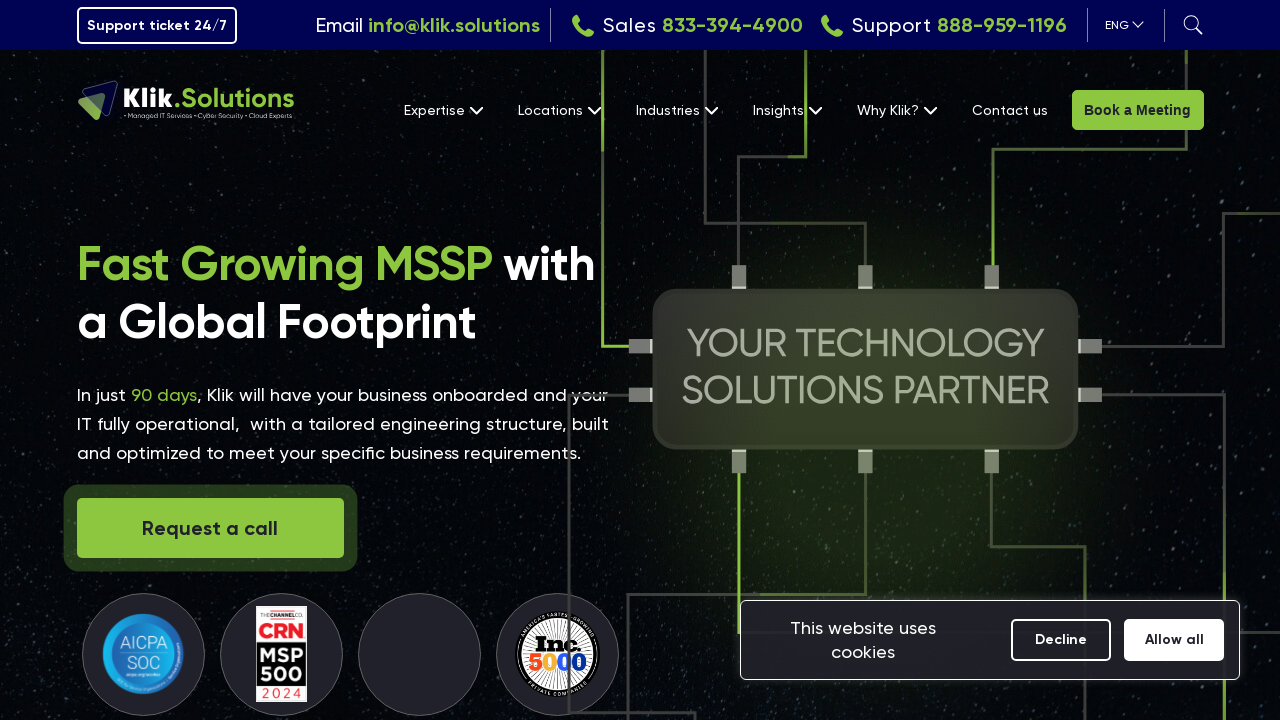

Hovered over Expertise menu item at (443, 110) on text=Expertise
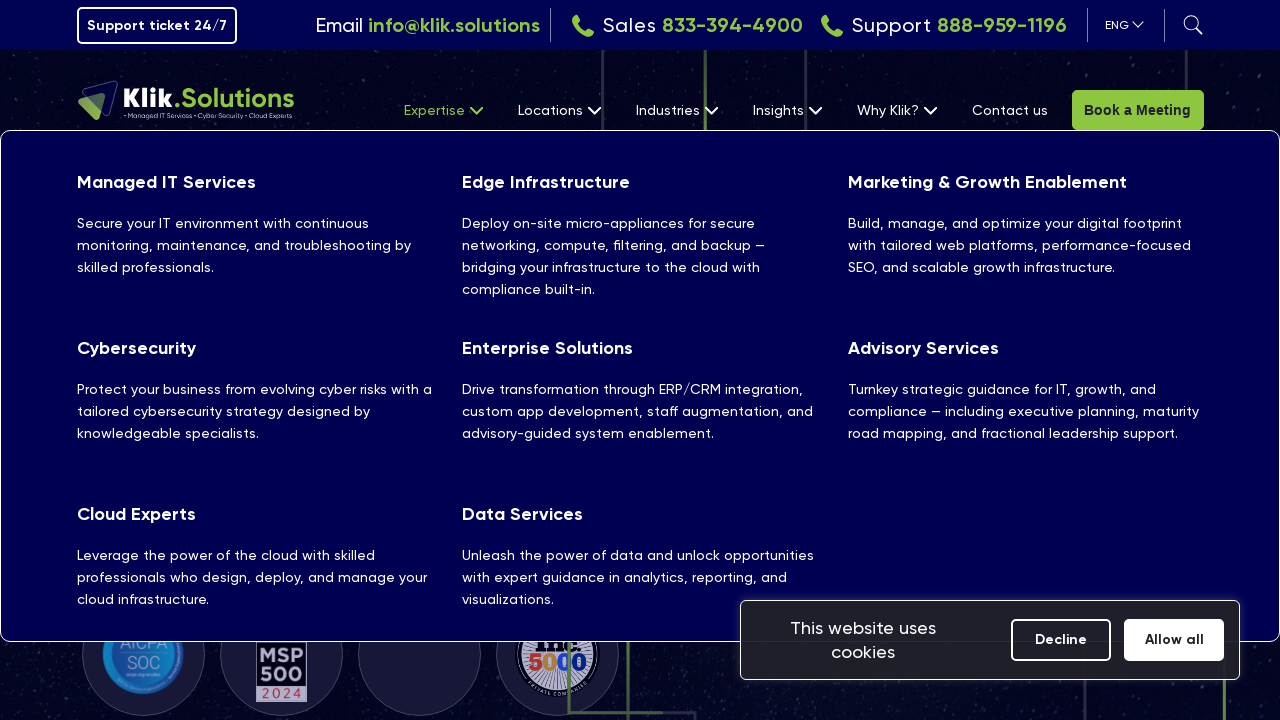

Clicked Data Analytics option from dropdown menu at (136, 712) on text=Data Analytics
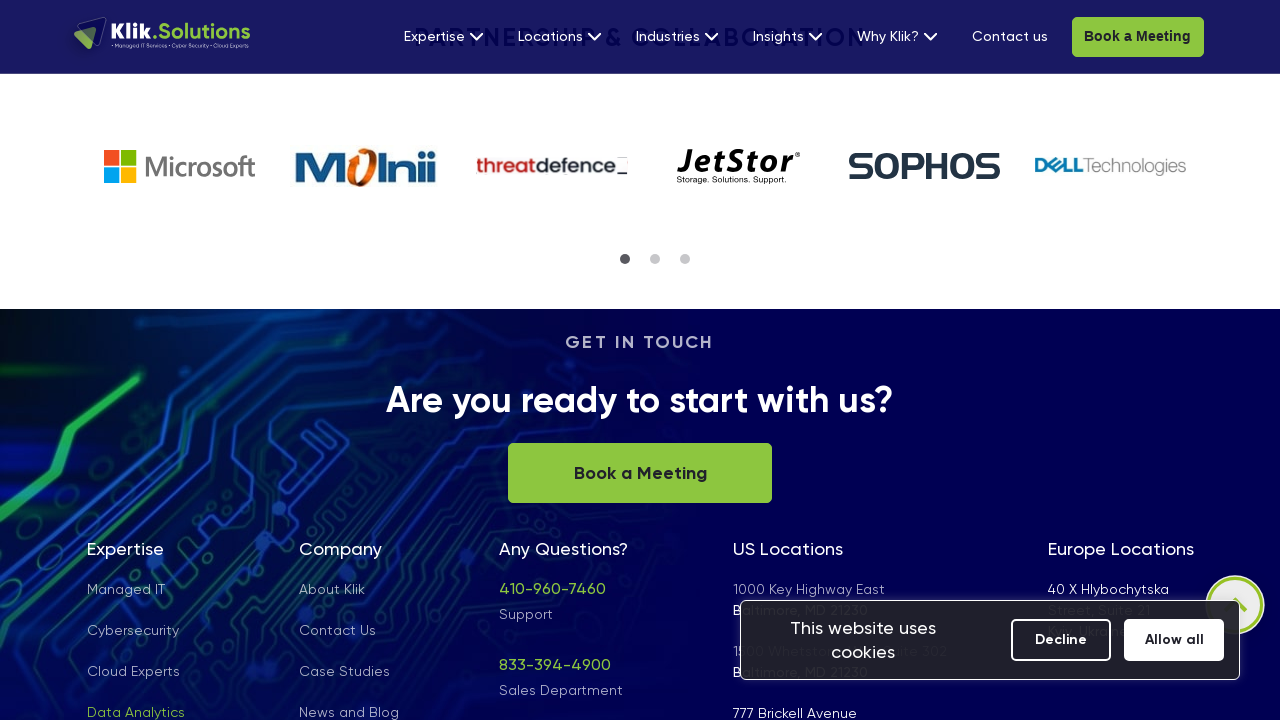

Data Analytics page loaded successfully
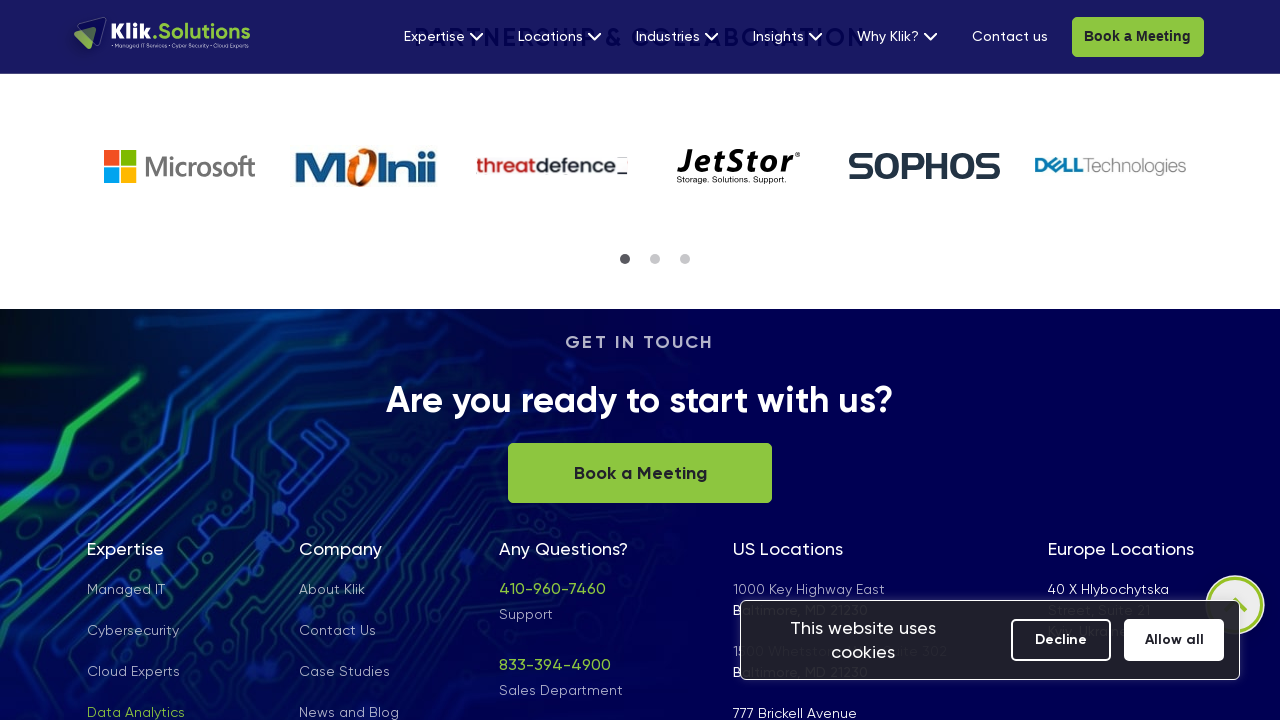

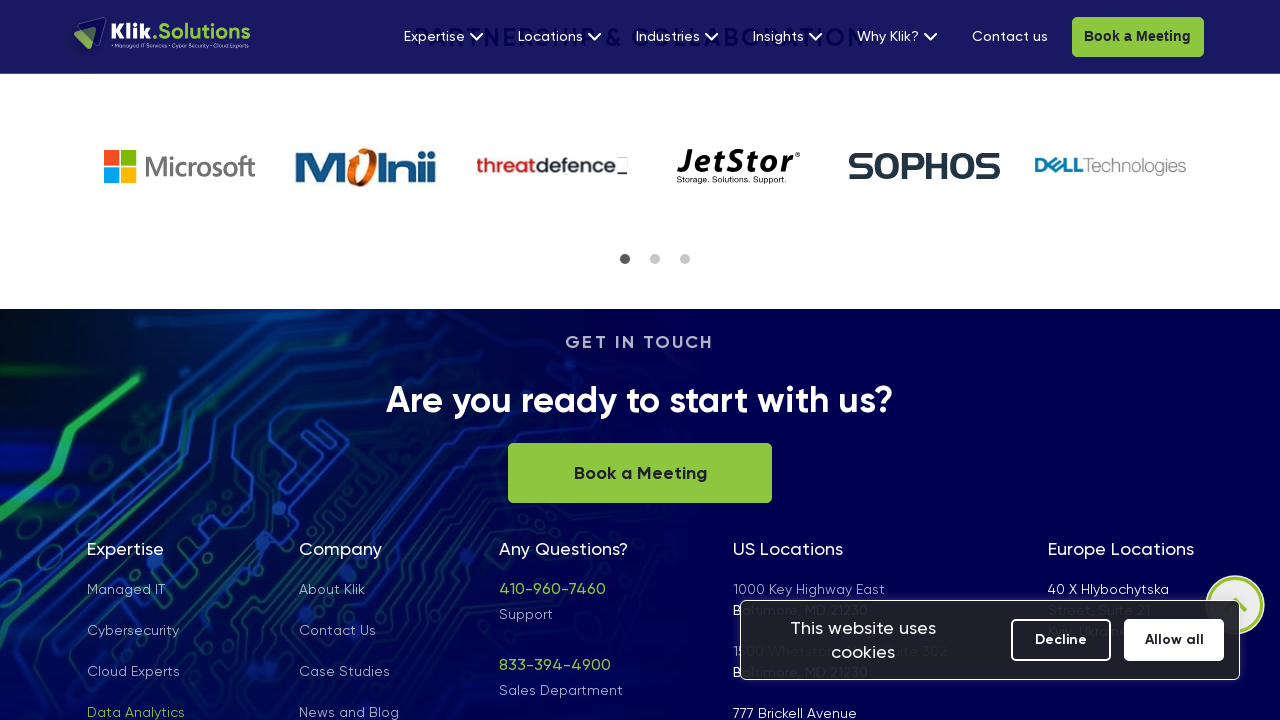